Fills out a practice form with personal information including first name, last name, email, gender selection, phone number, date of birth, and address fields.

Starting URL: https://demoqa.com/automation-practice-form

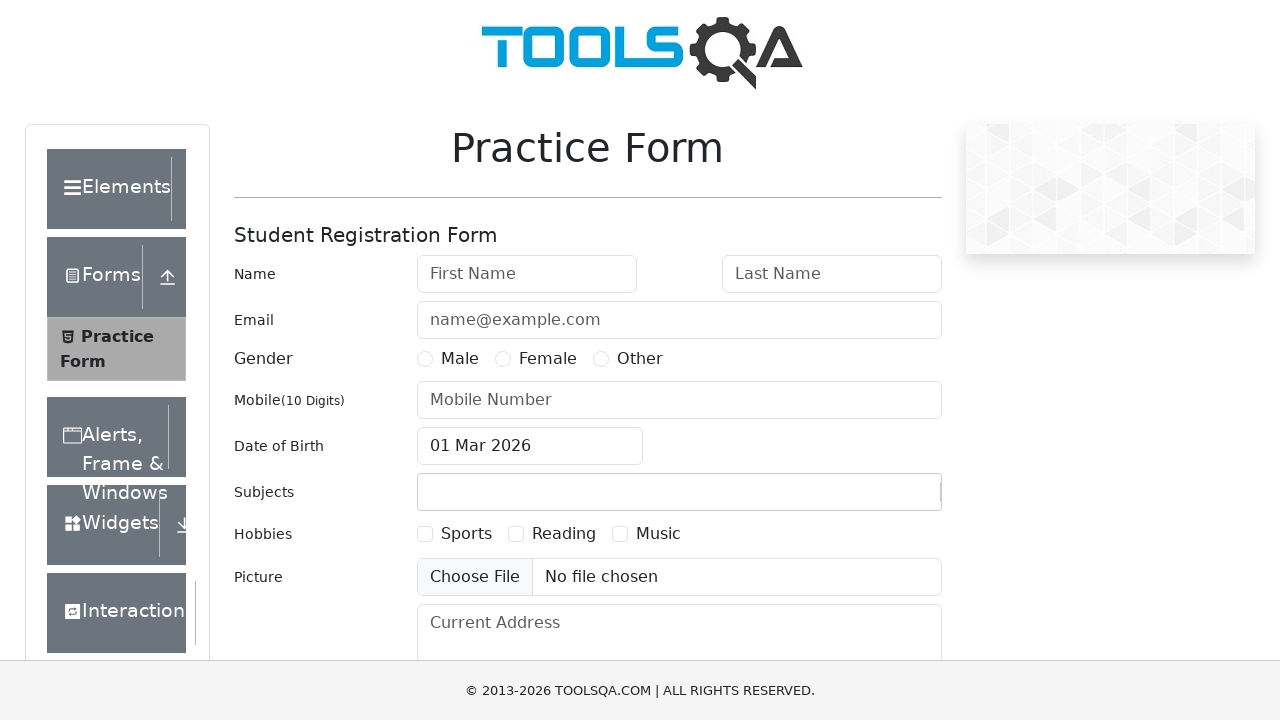

Filled first name field with 'Bad' on #firstName
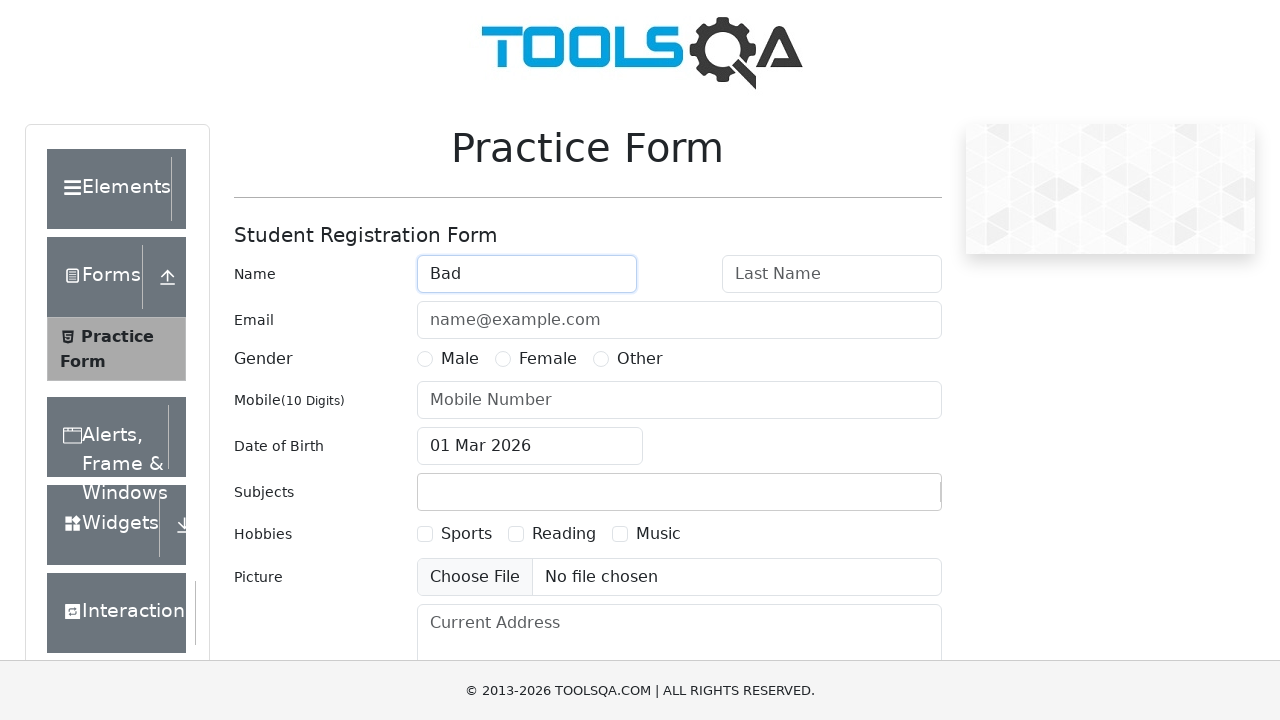

Filled last name field with 'Boy' on #lastName
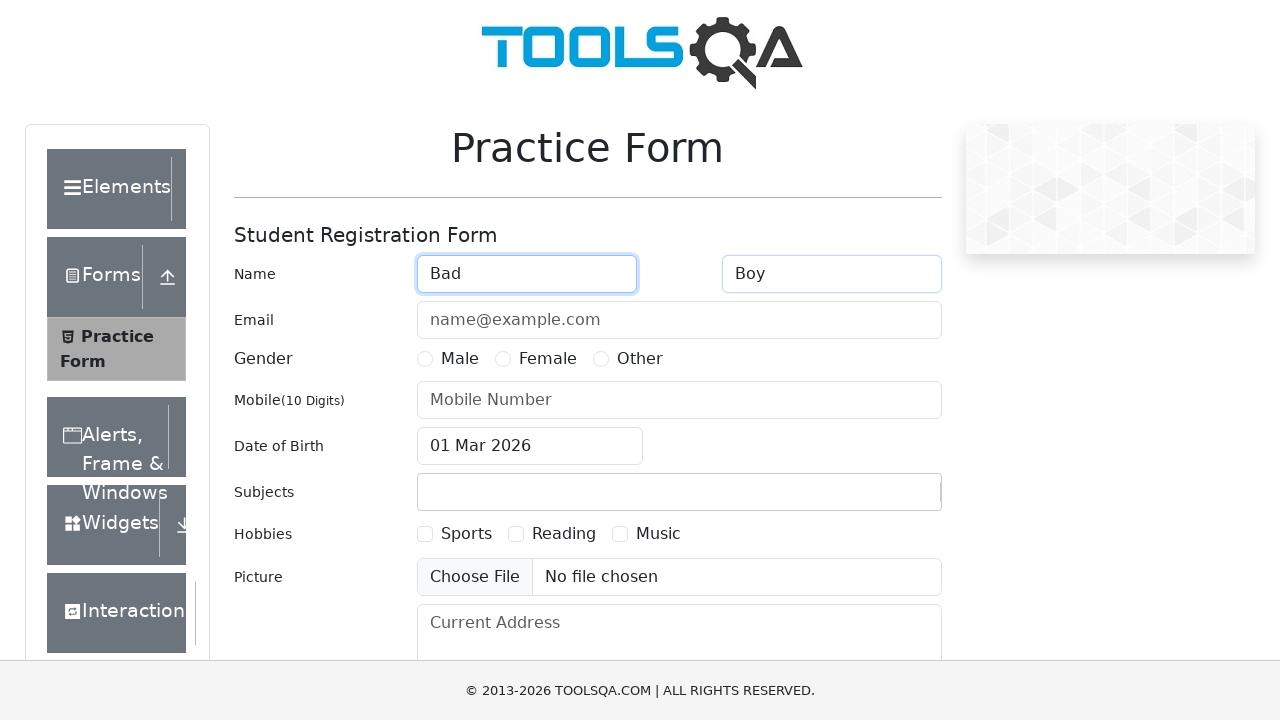

Filled email field with 'aaa@aa.aa' on #userEmail
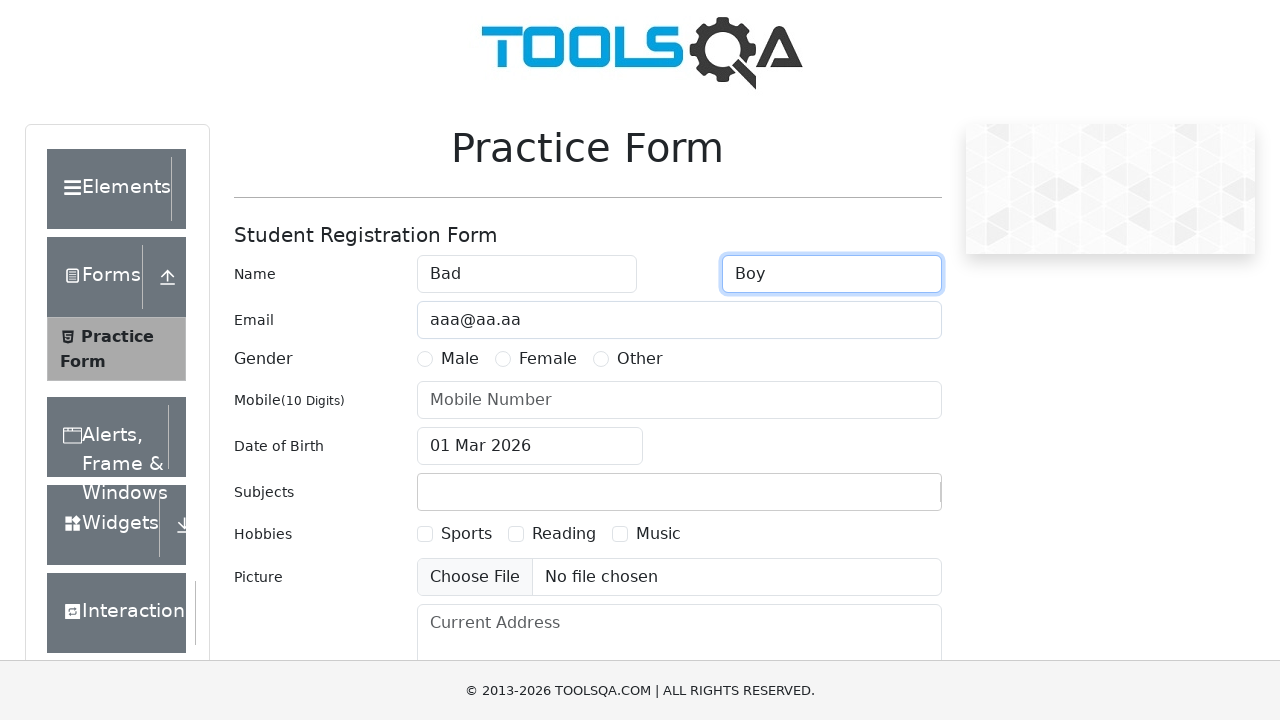

Selected Male gender option at (460, 359) on label[for='gender-radio-1']
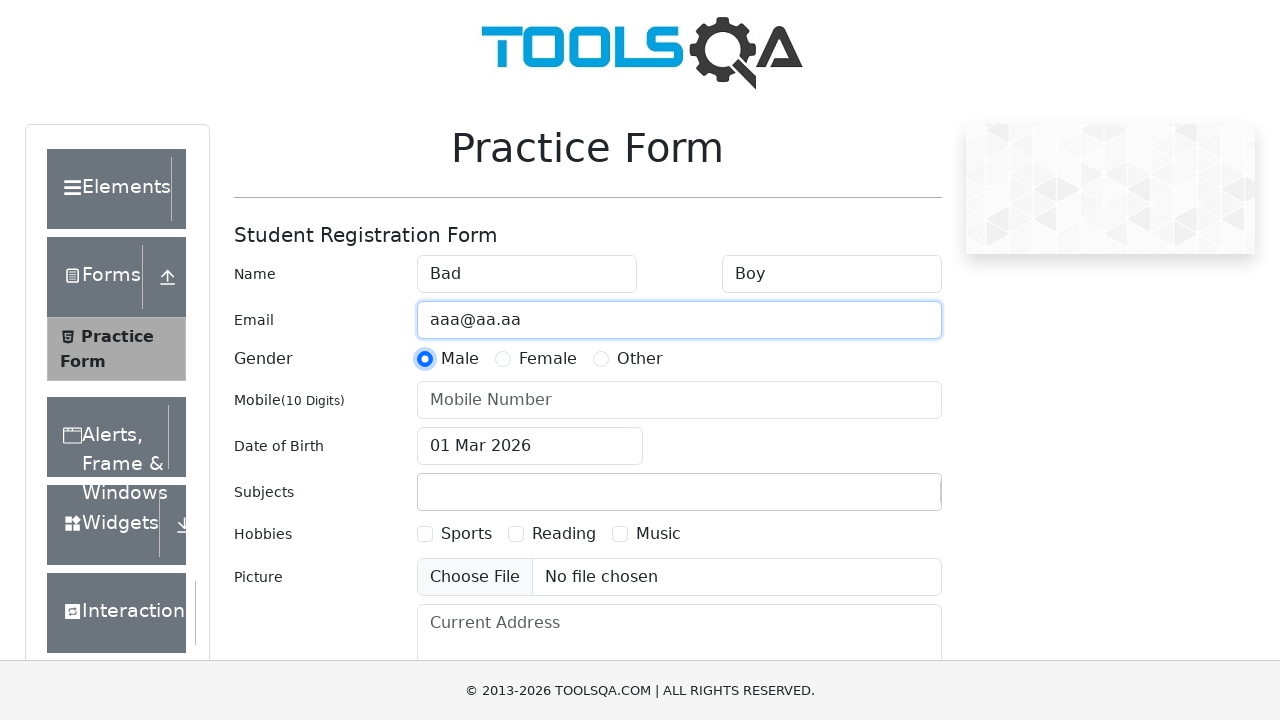

Filled phone number field with '1234567890' on #userNumber
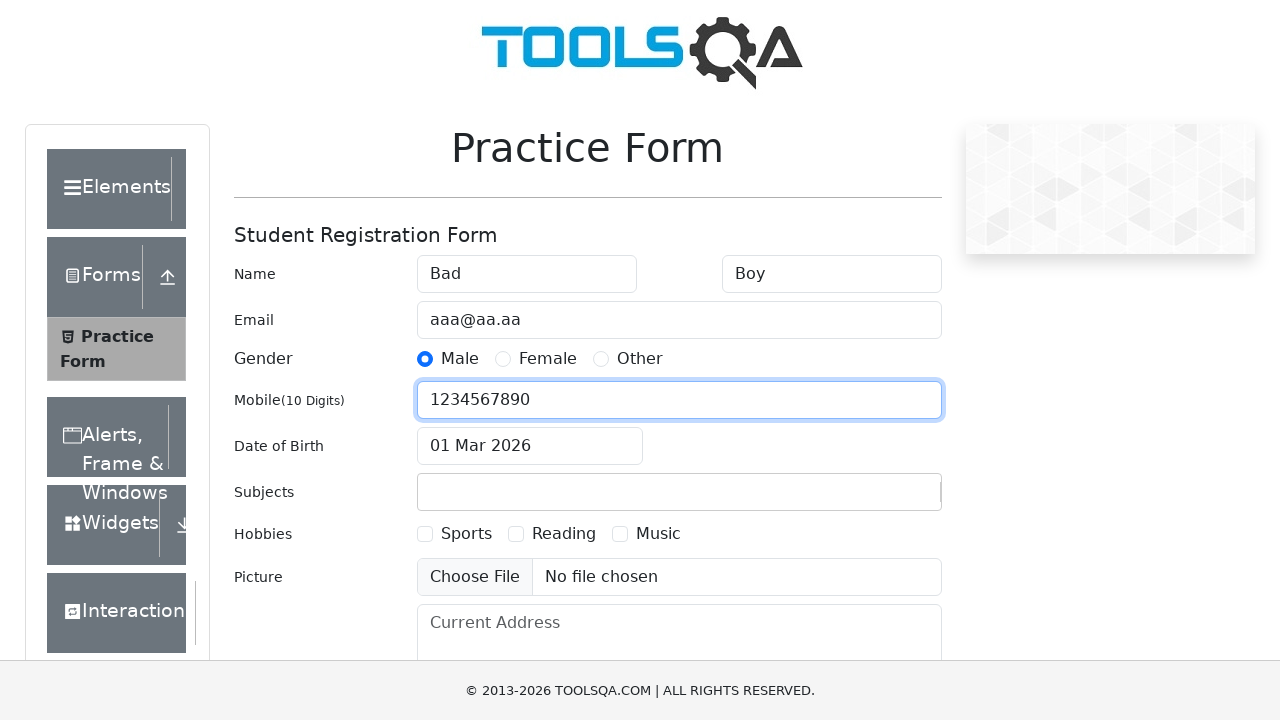

Set date of birth to '16 Sep 2009' using JavaScript
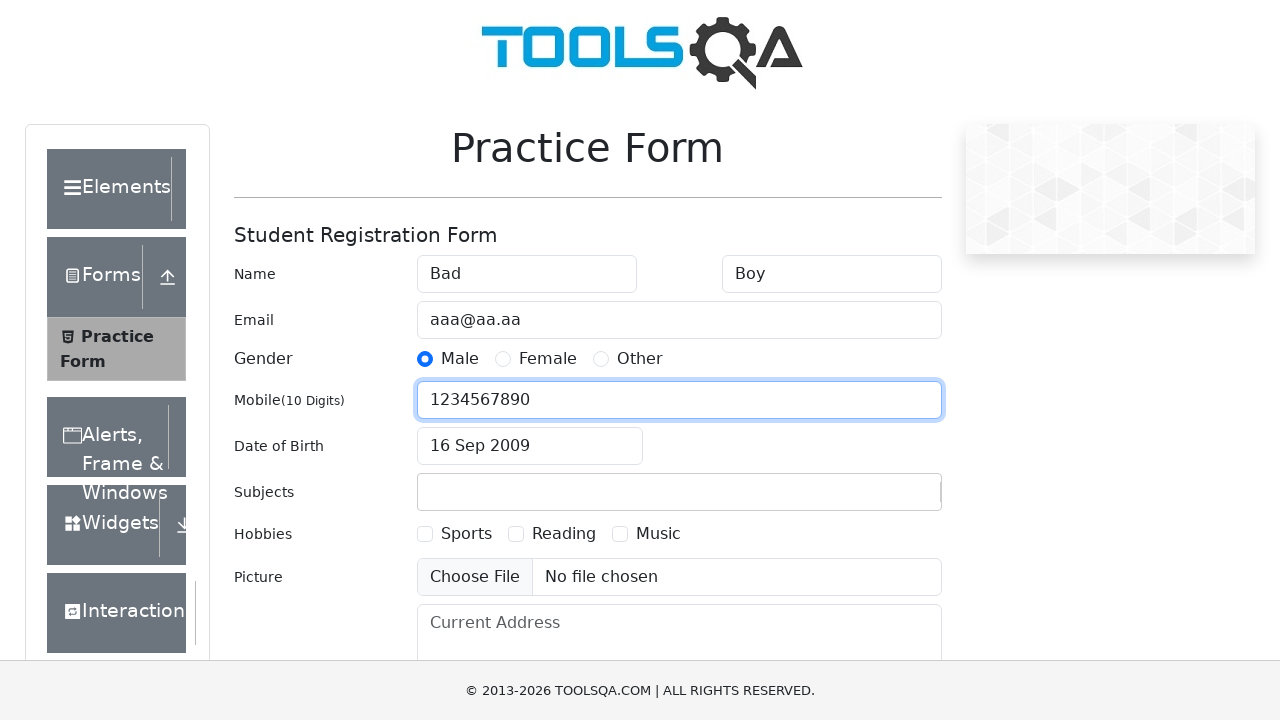

Filled current address field with 'shape str, 99' on #currentAddress
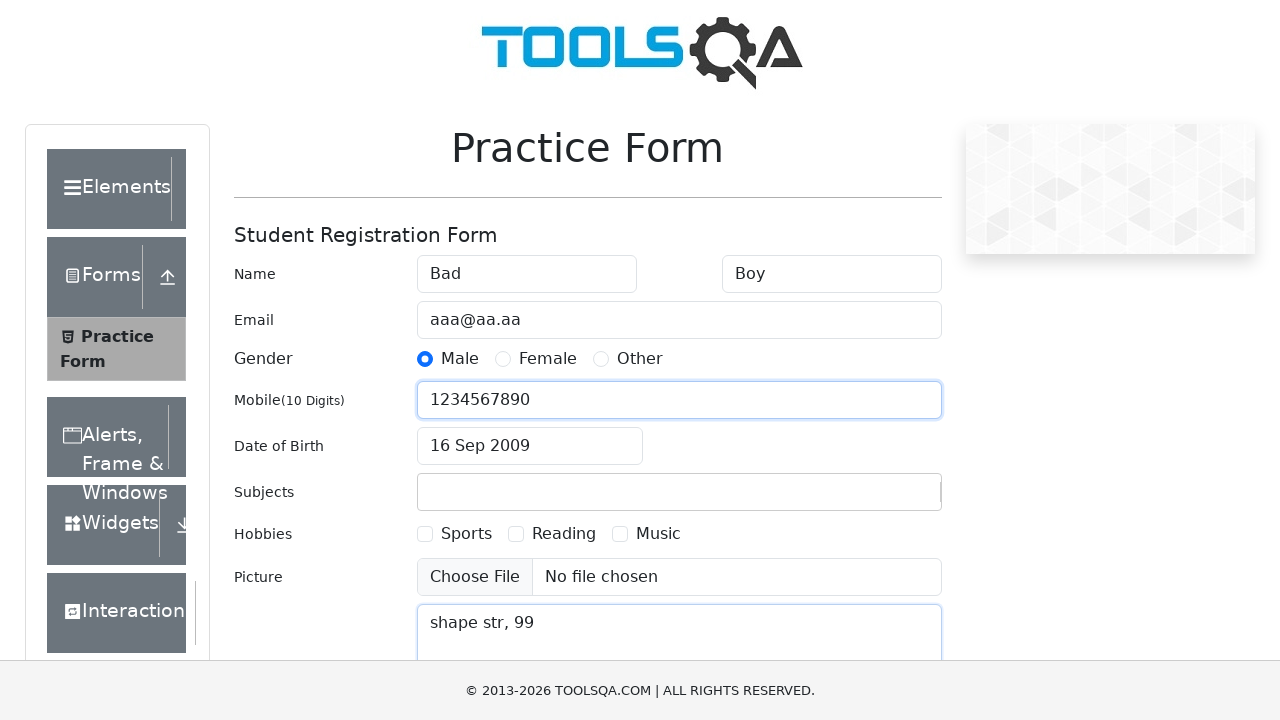

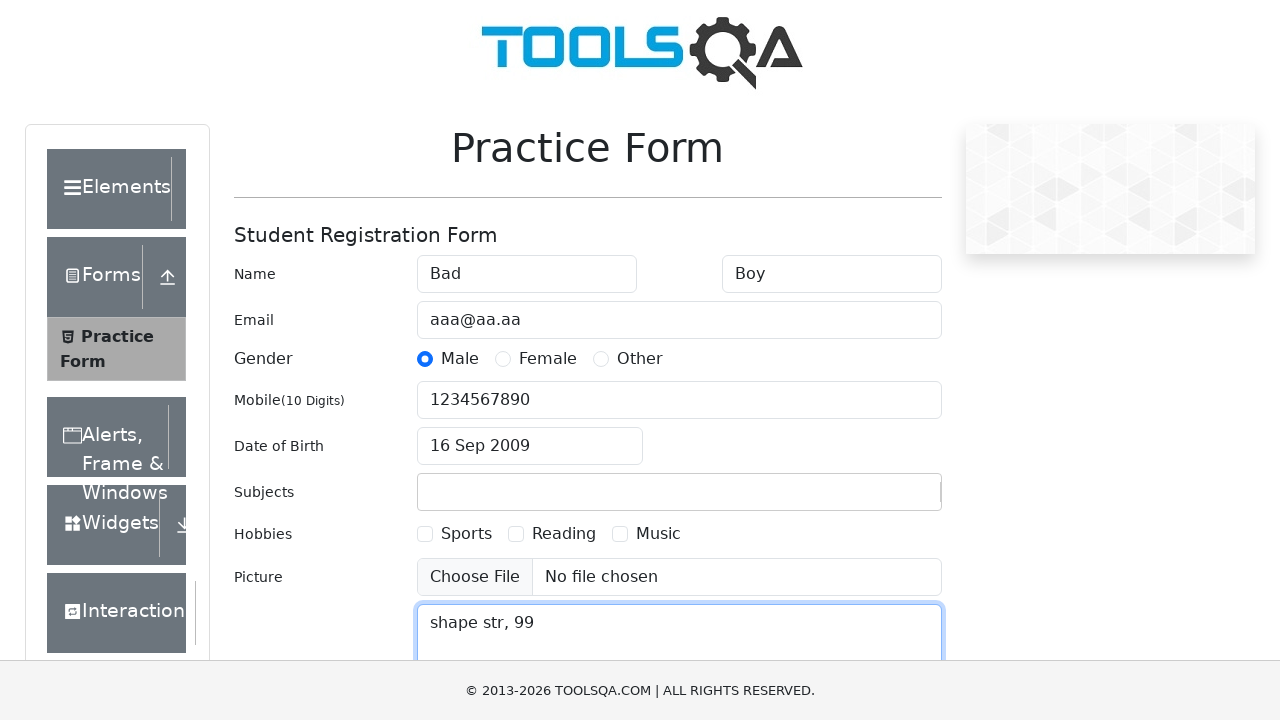